Tests handling of three types of JavaScript alerts: simple alert (accept), confirmation alert (dismiss), and prompt alert (enter text and accept) on a demo automation testing site.

Starting URL: https://demo.automationtesting.in/Alerts.html

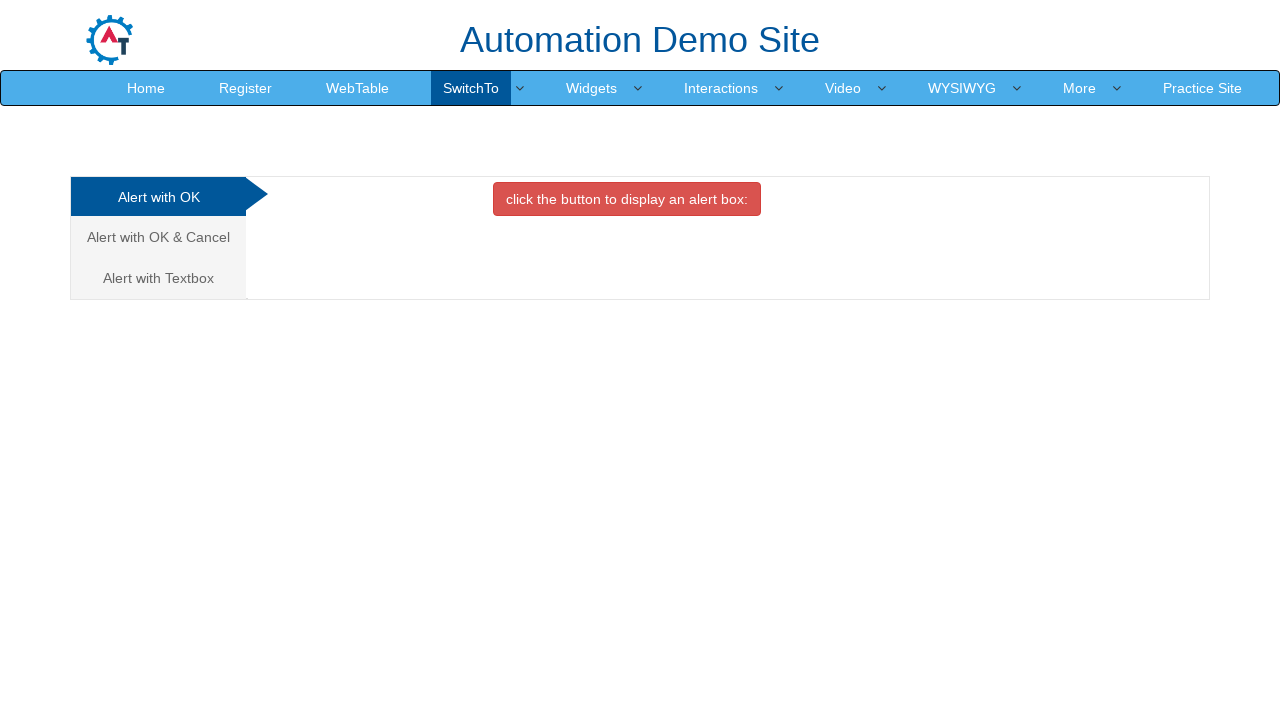

Clicked button to trigger simple alert on OKTab at (627, 199) on xpath=//*[@id='OKTab']/button
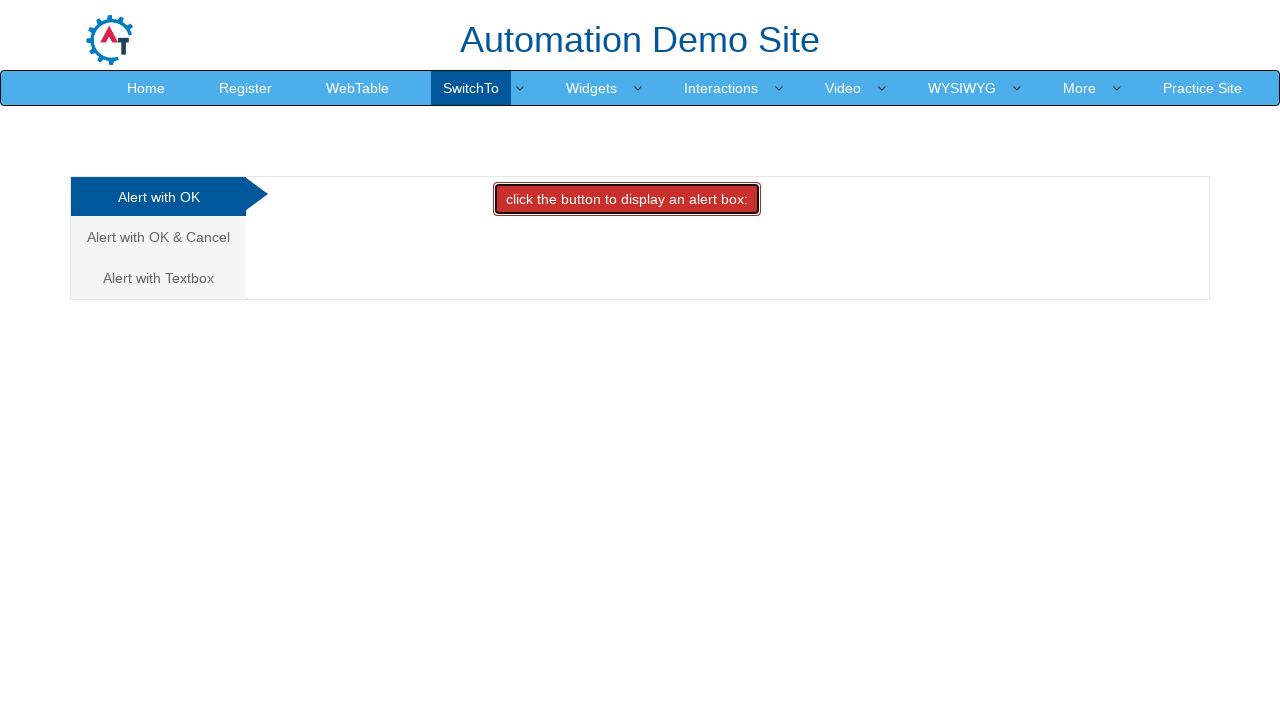

Set up dialog handler to accept alerts
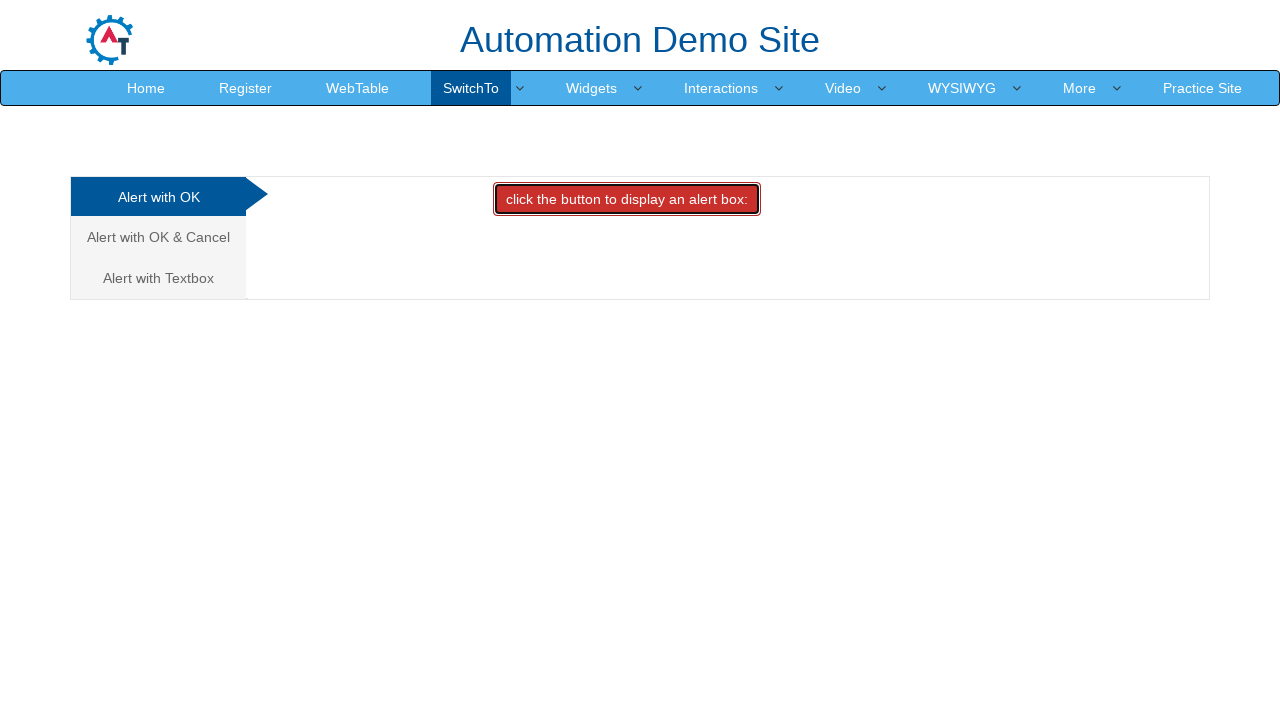

Clicked button to trigger and accept simple alert at (627, 199) on xpath=//*[@id='OKTab']/button
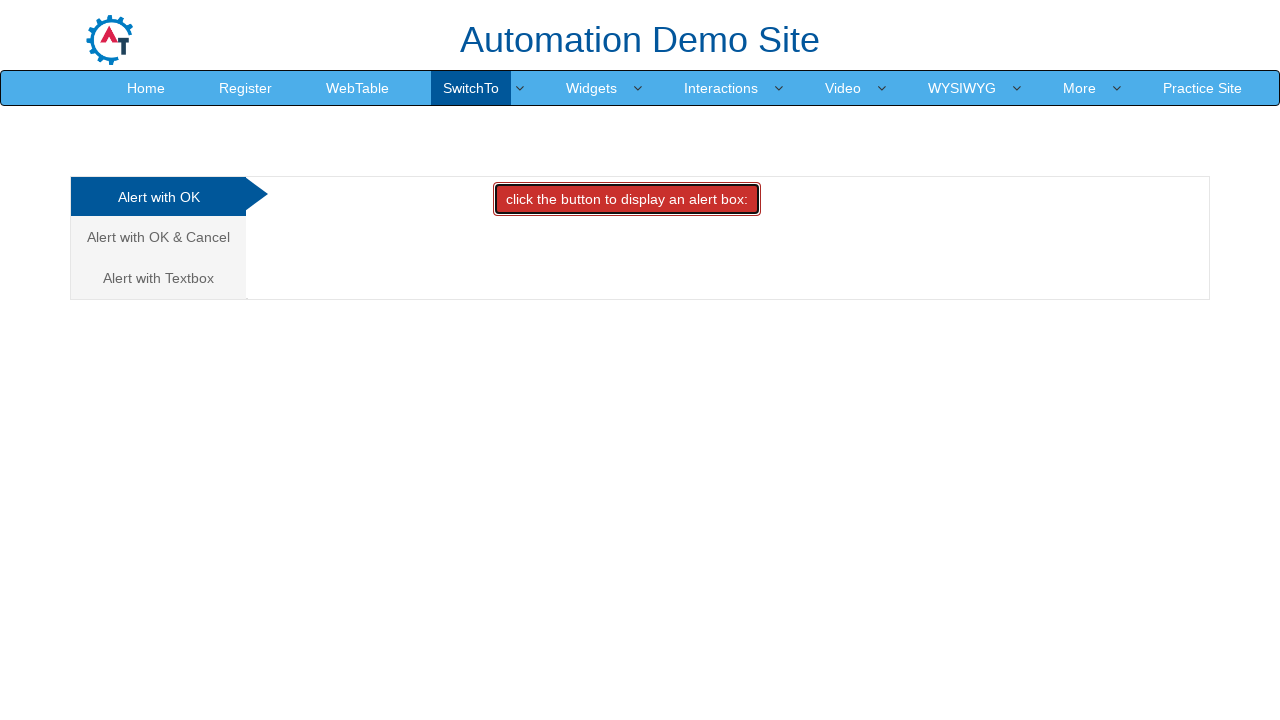

Navigated to 'Alert with OK & Cancel' tab at (158, 237) on a:has-text('Alert with OK & Cancel')
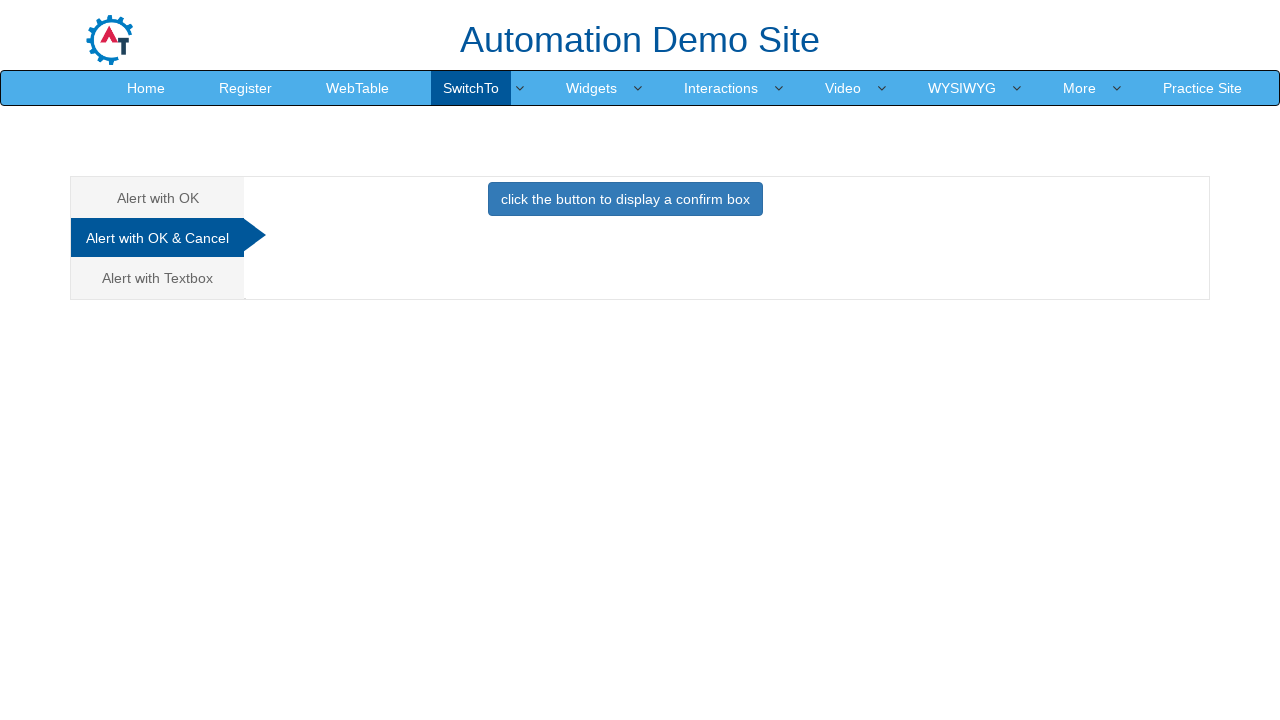

Set up dialog handler to dismiss confirmation alert
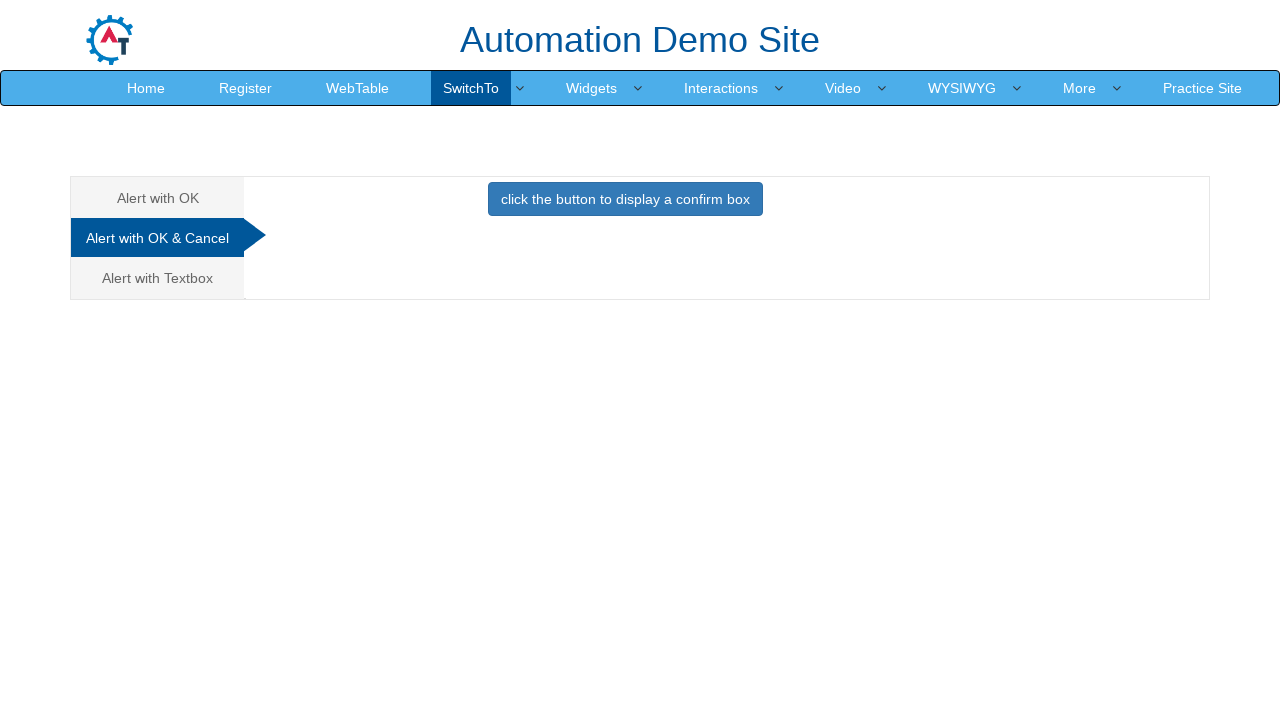

Clicked button to trigger confirmation alert at (625, 199) on button.btn-primary[onclick='confirmbox()']
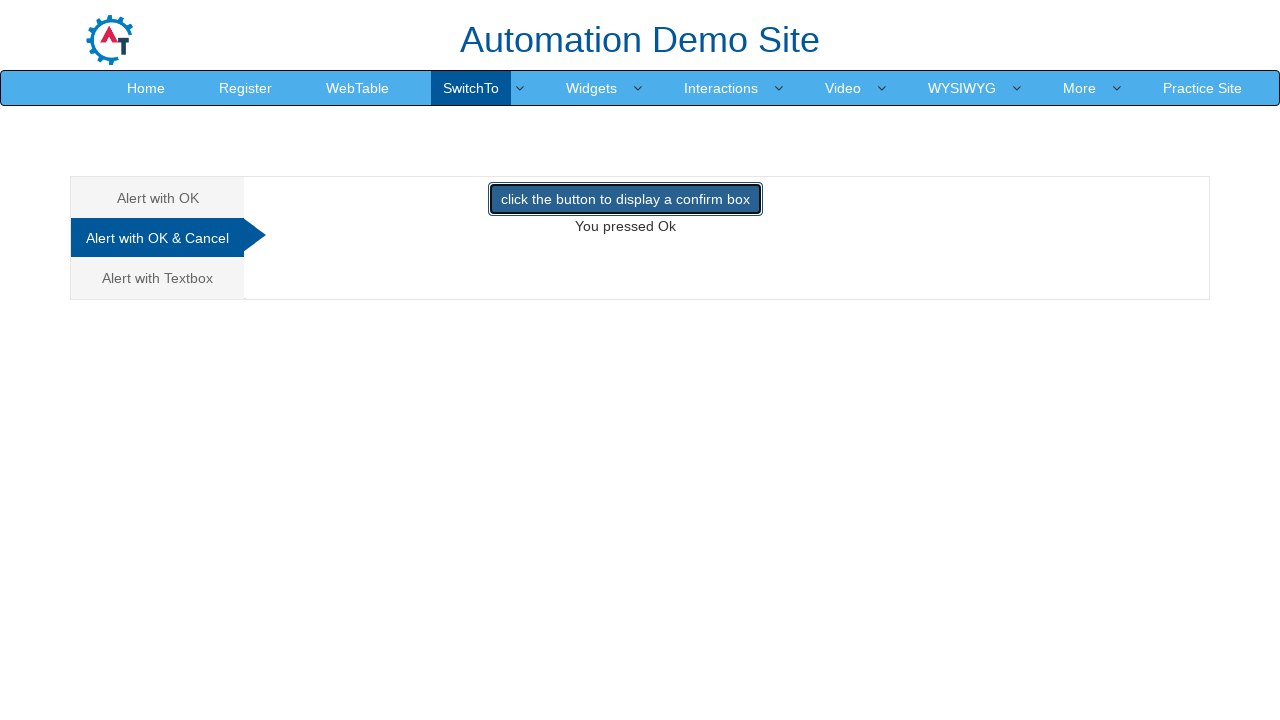

Waited for confirmation alert interaction to complete
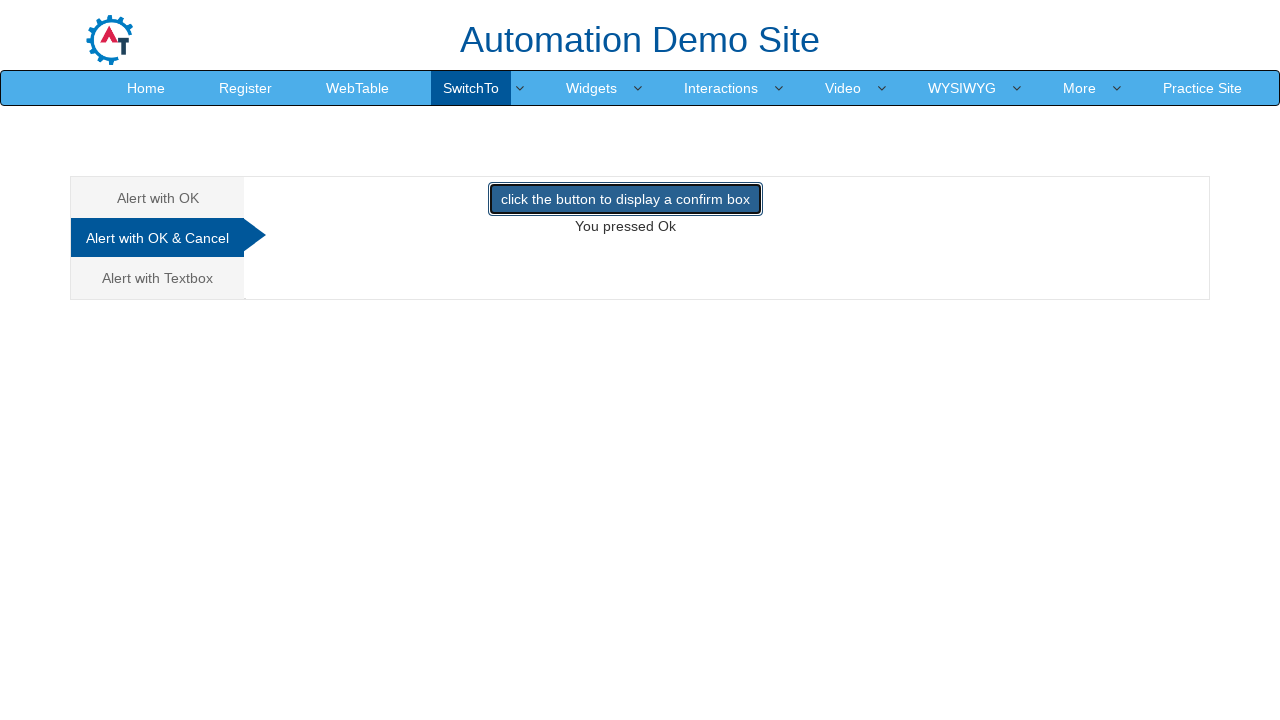

Navigated to 'Alert with Textbox' tab at (158, 278) on a:has-text('Alert with Textbox')
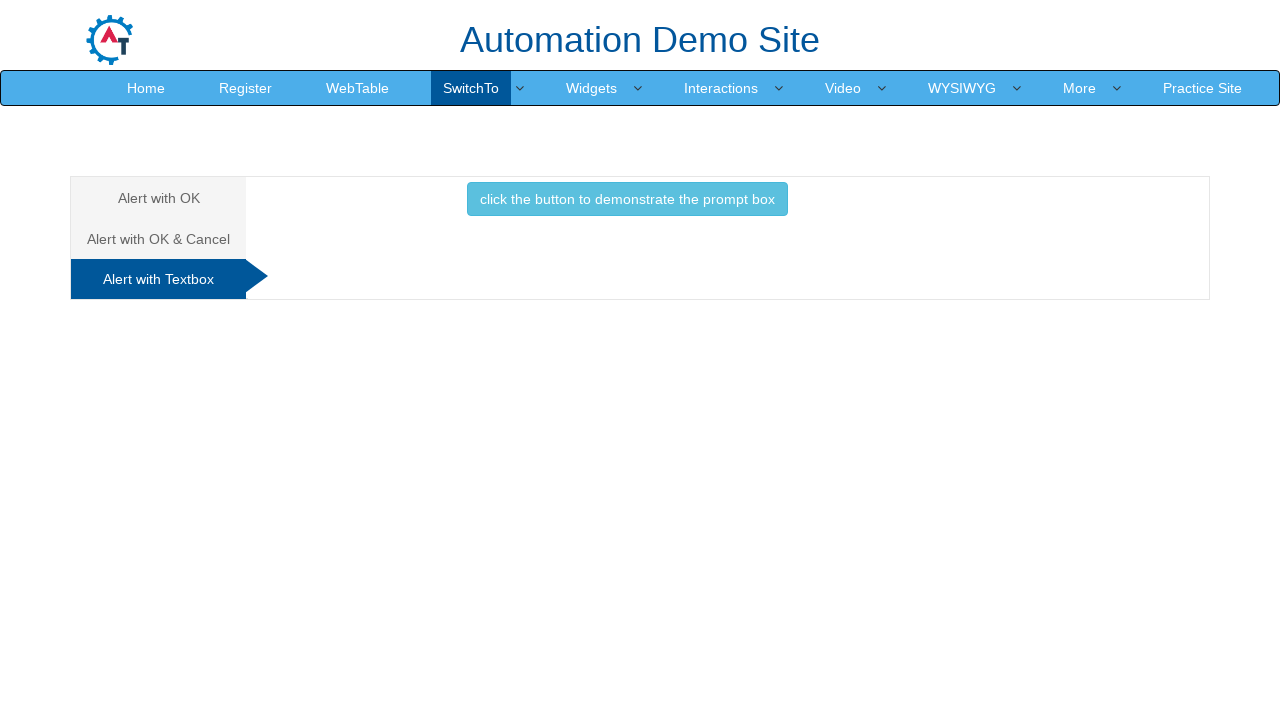

Set up dialog handler to accept prompt alert with text 'Welcome to prompt alerts'
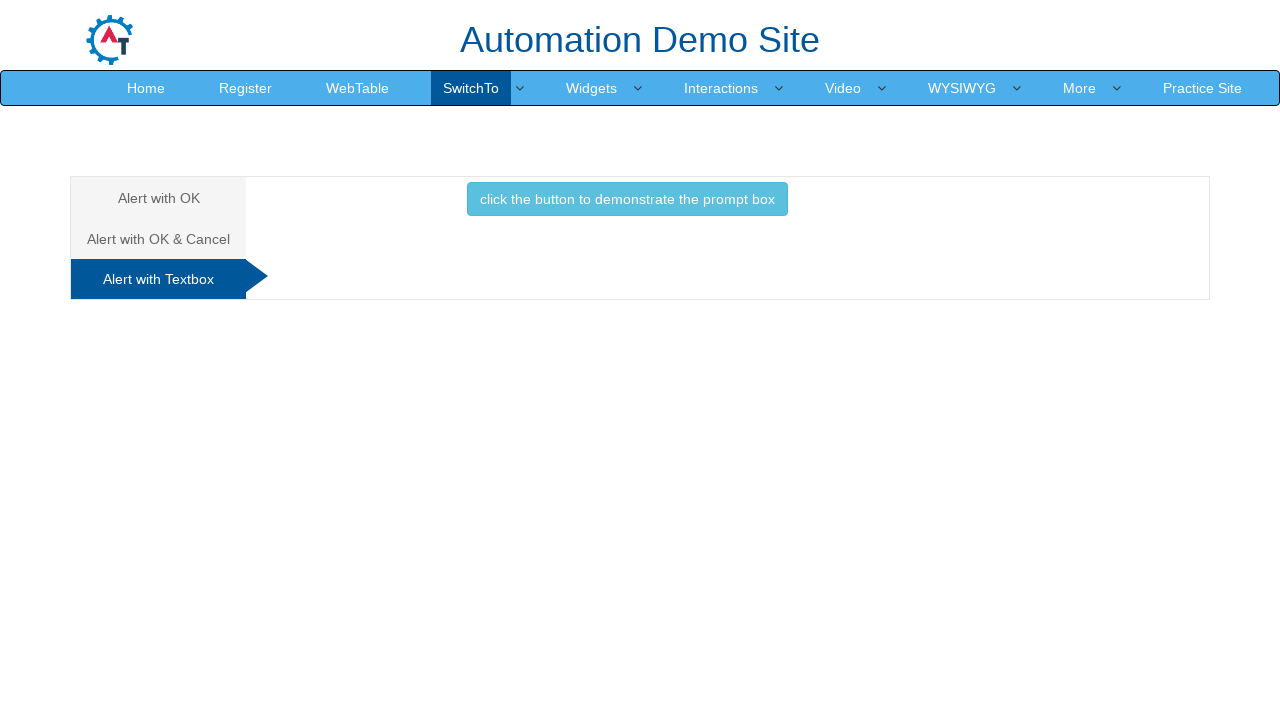

Clicked button to trigger prompt alert at (627, 199) on button:has-text('click the button to demonstrate the prompt box')
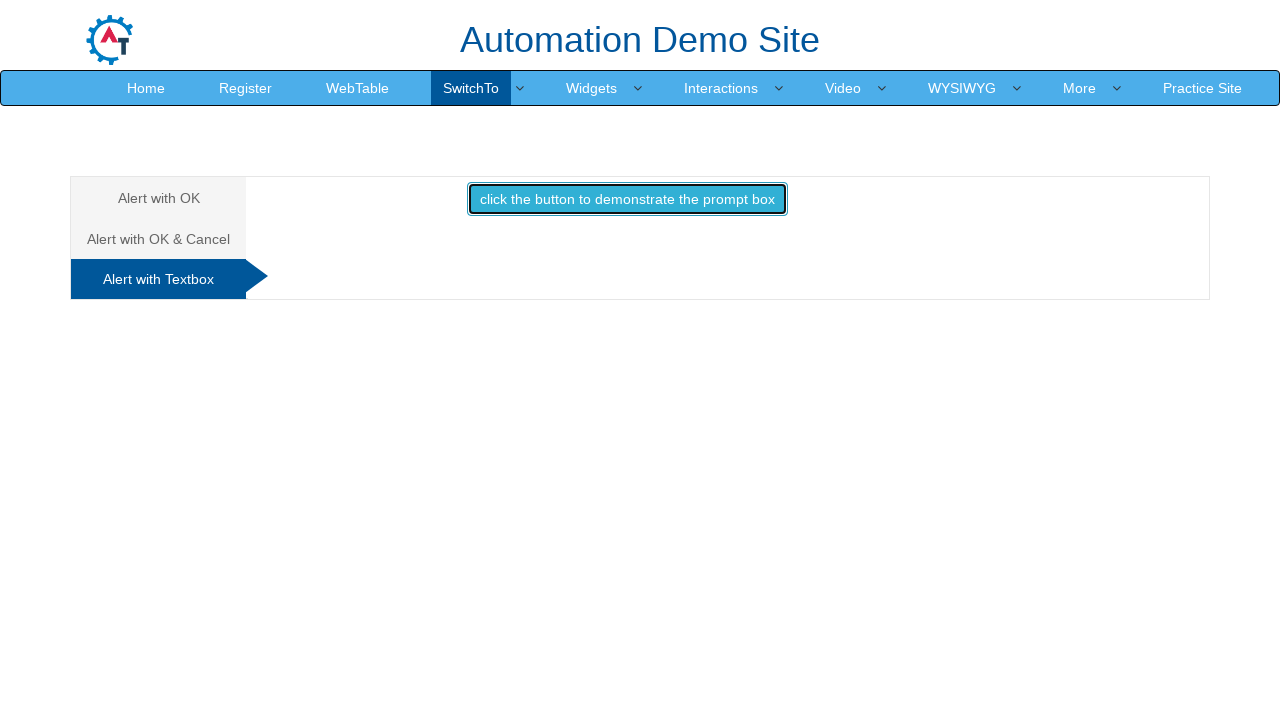

Waited for prompt alert interaction to complete
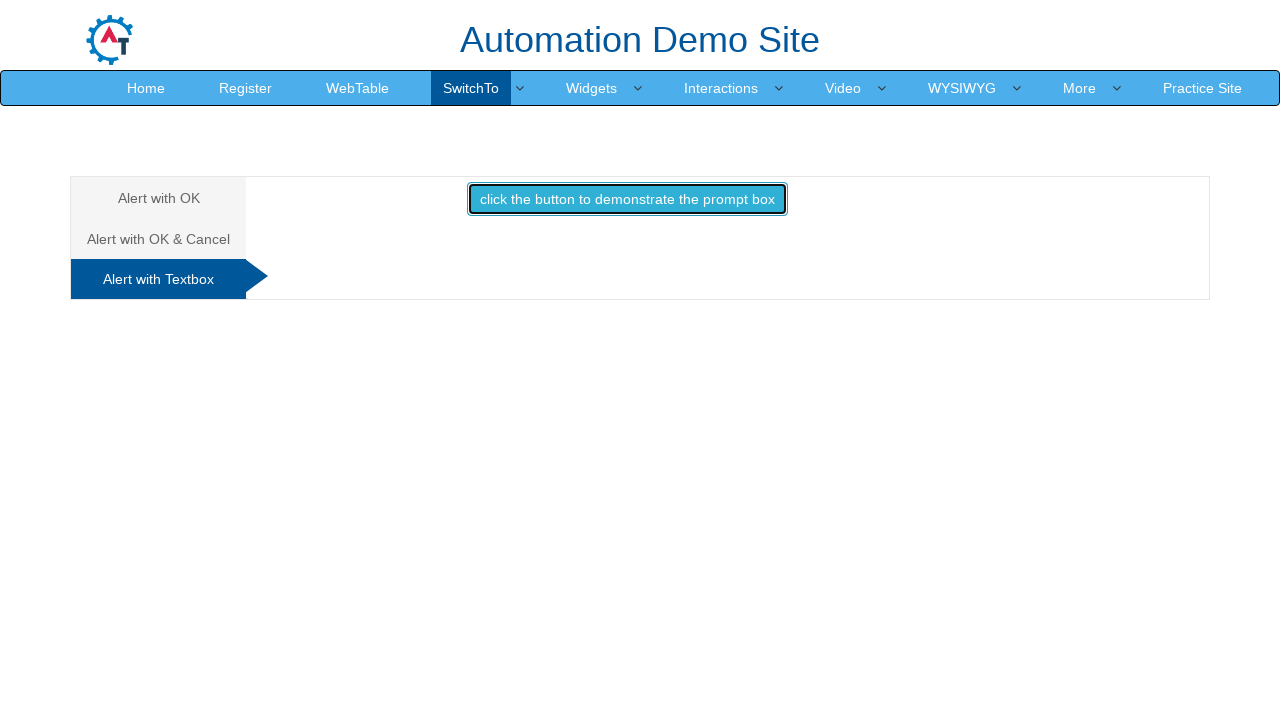

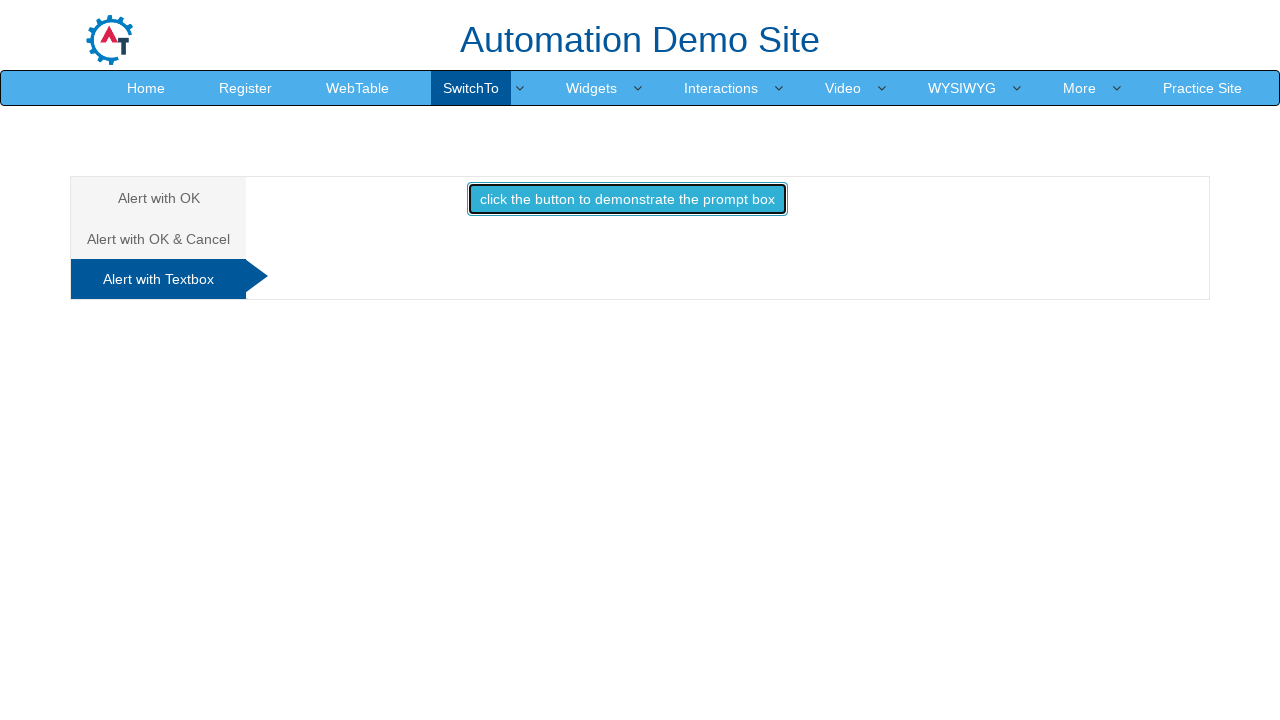